Tests JavaScript alert handling by clicking a button that triggers an alert and accepting it

Starting URL: https://the-internet.herokuapp.com/javascript_alerts

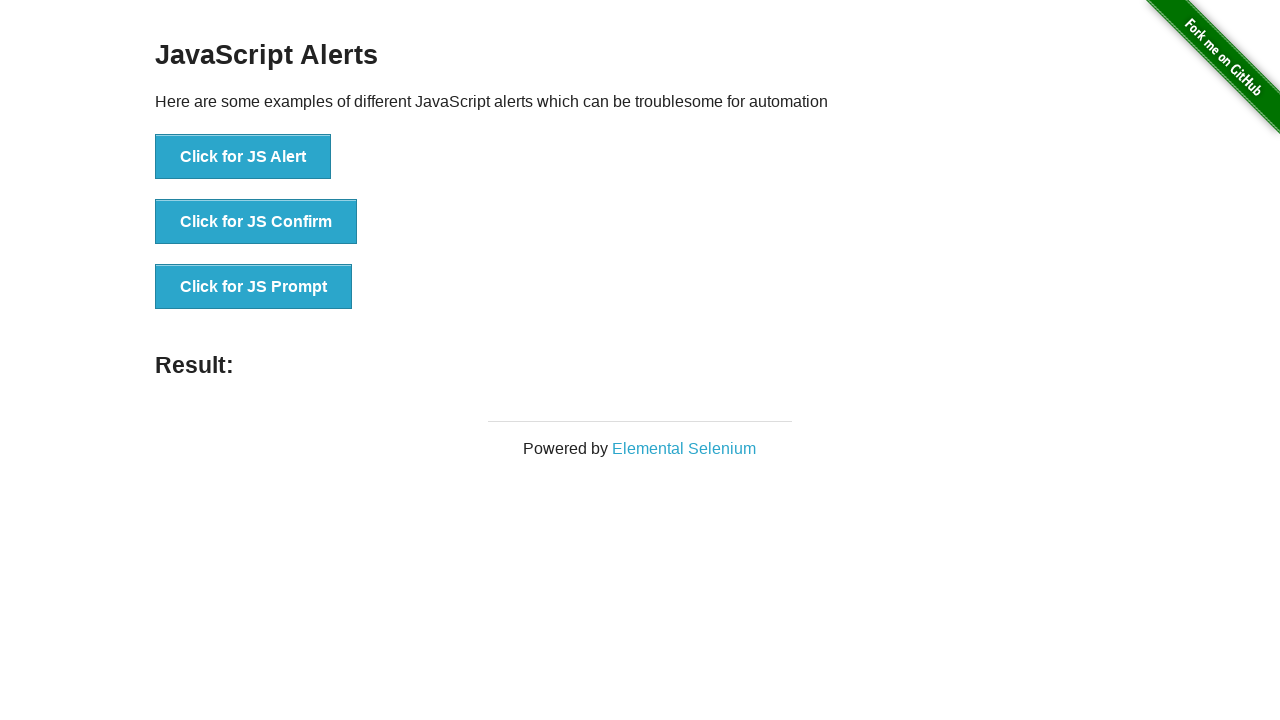

Set up dialog handler to accept alerts
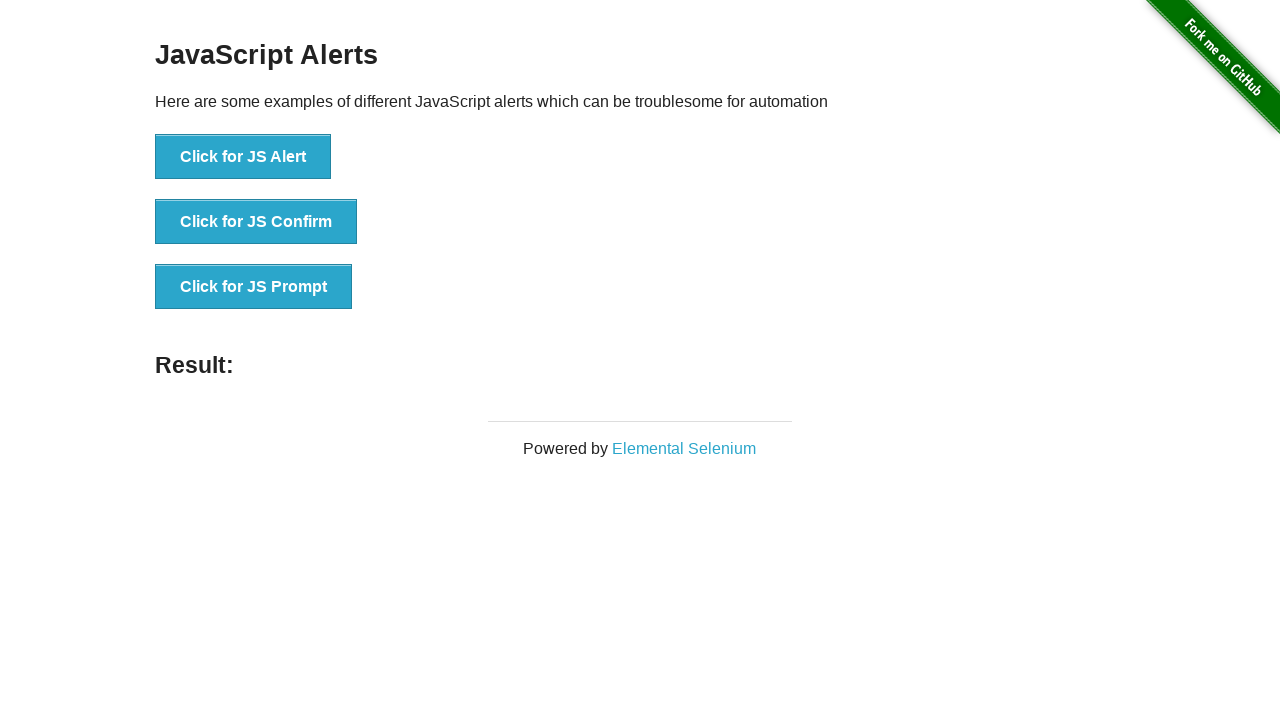

Clicked button to trigger JavaScript alert at (243, 157) on button[onclick="jsAlert()"]
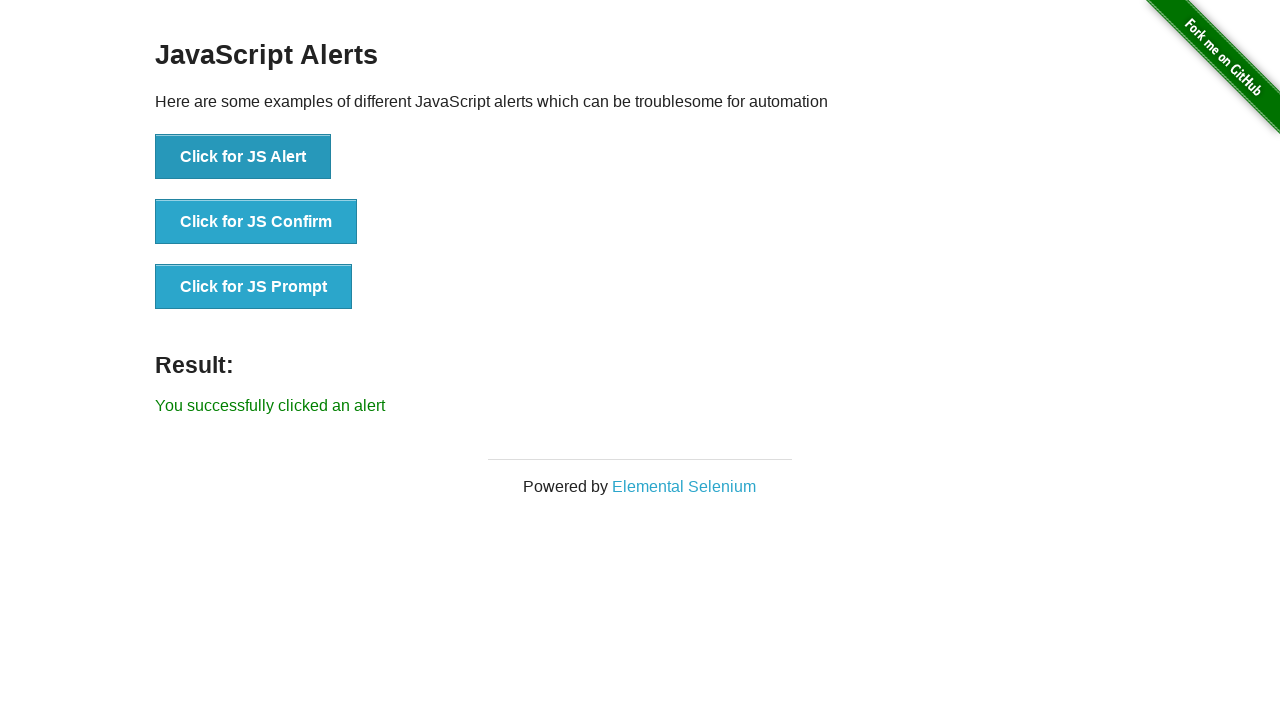

Alert was accepted and result element appeared
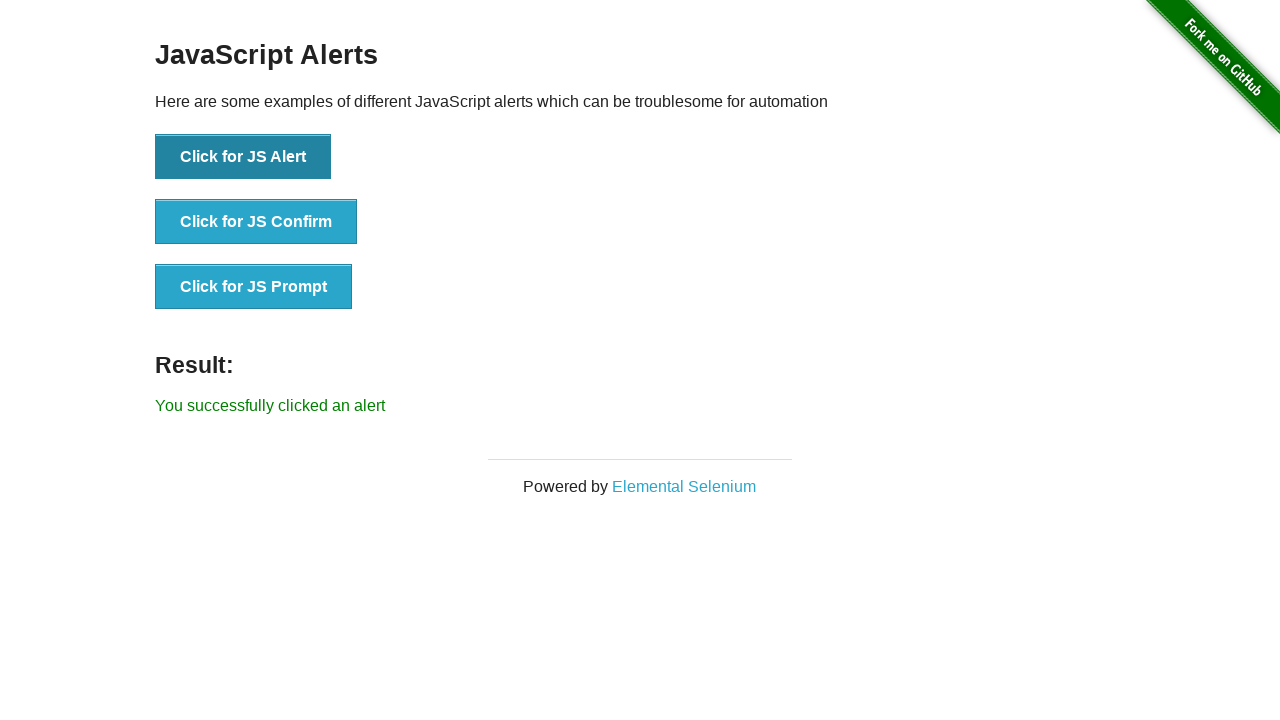

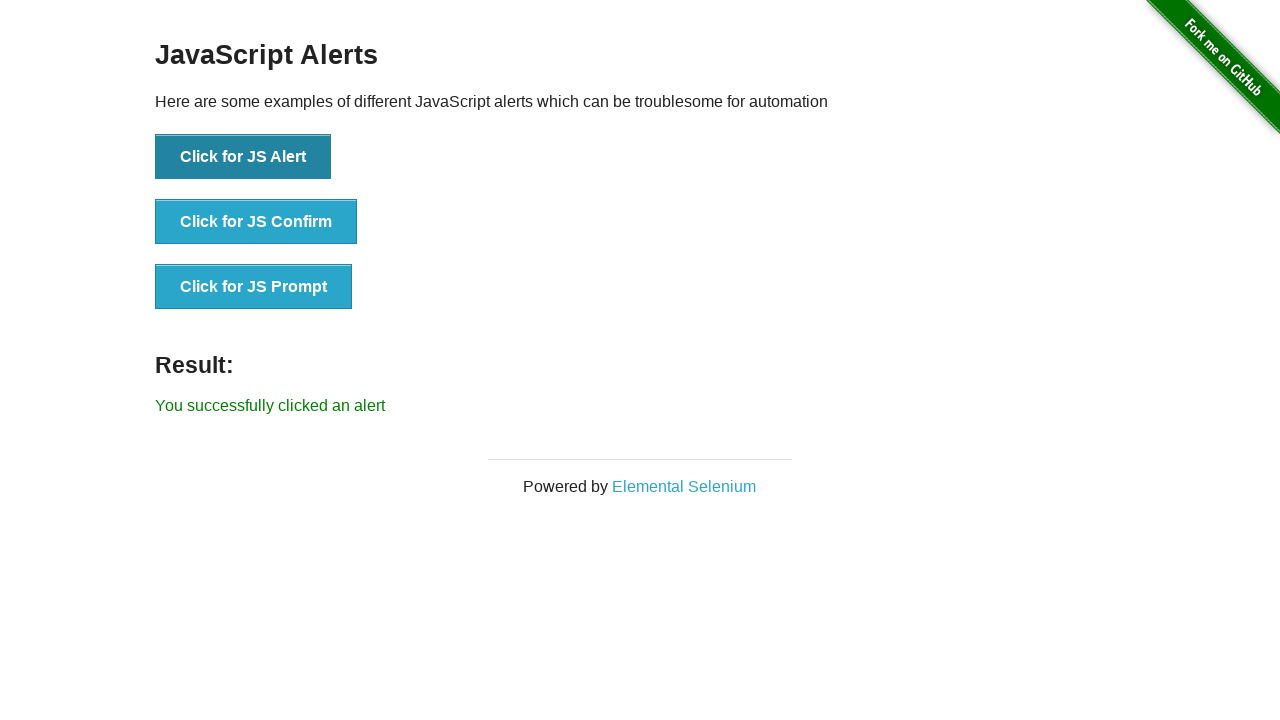